Tests that registration form validates invalid email format and shows appropriate error message

Starting URL: https://alada.vn/tai-khoan/dang-ky.html

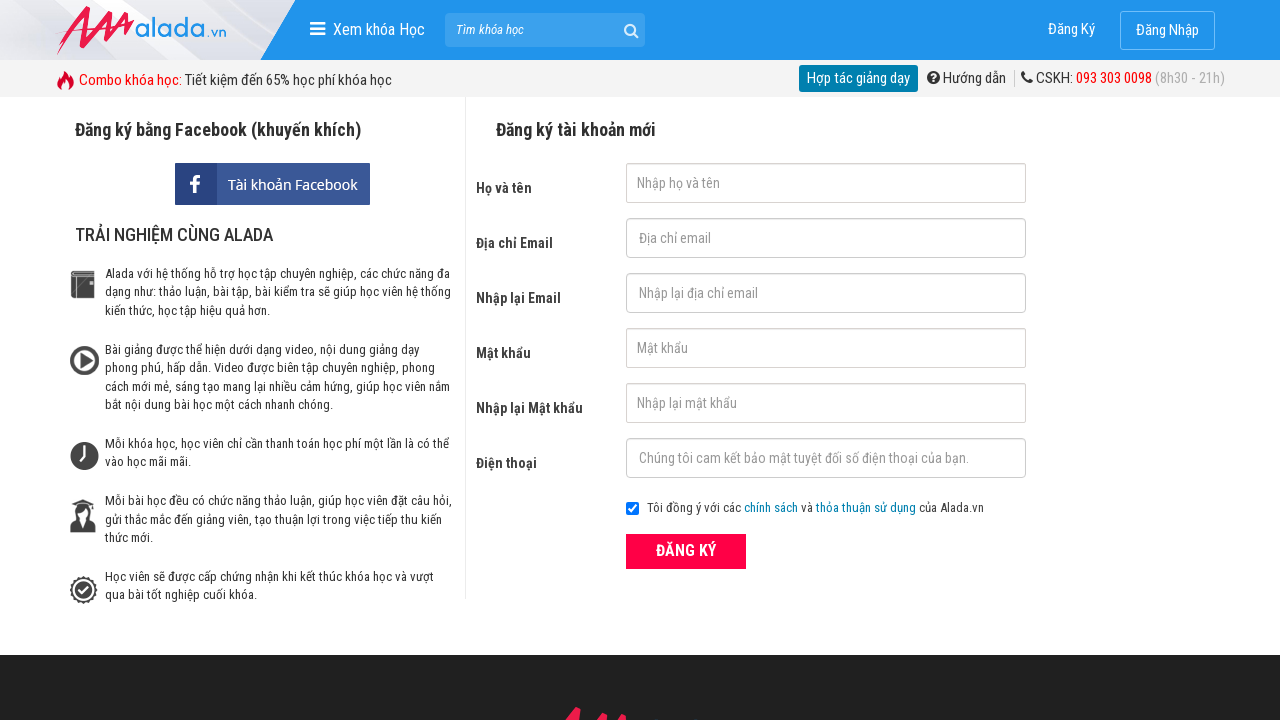

Filled first name field with 'Yen' on #txtFirstname
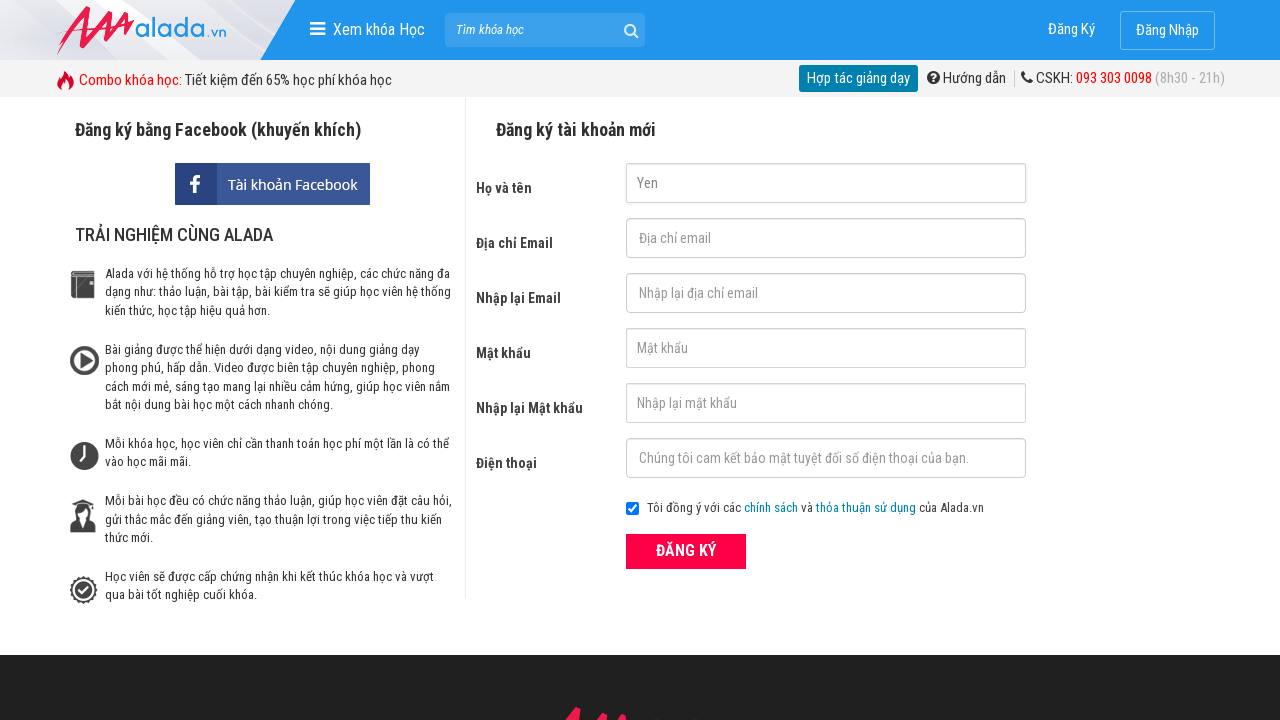

Filled email field with invalid format '1234' on #txtEmail
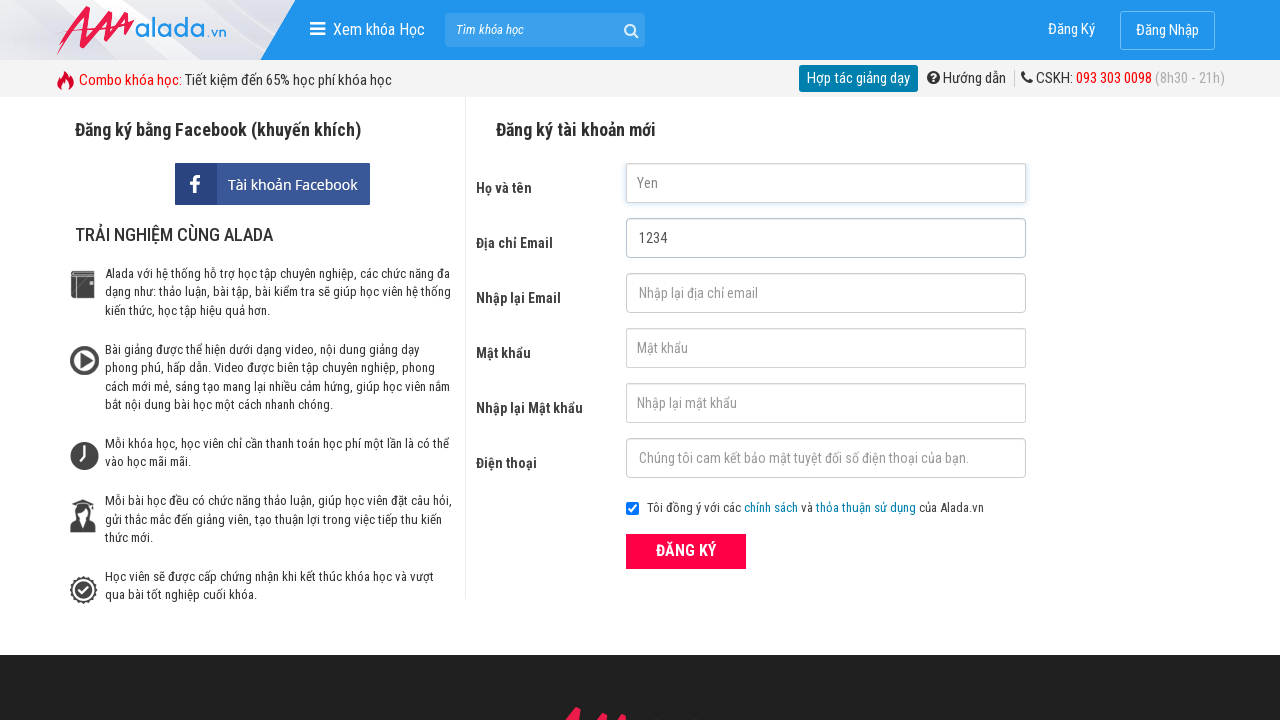

Filled confirm email field with '1234' on #txtCEmail
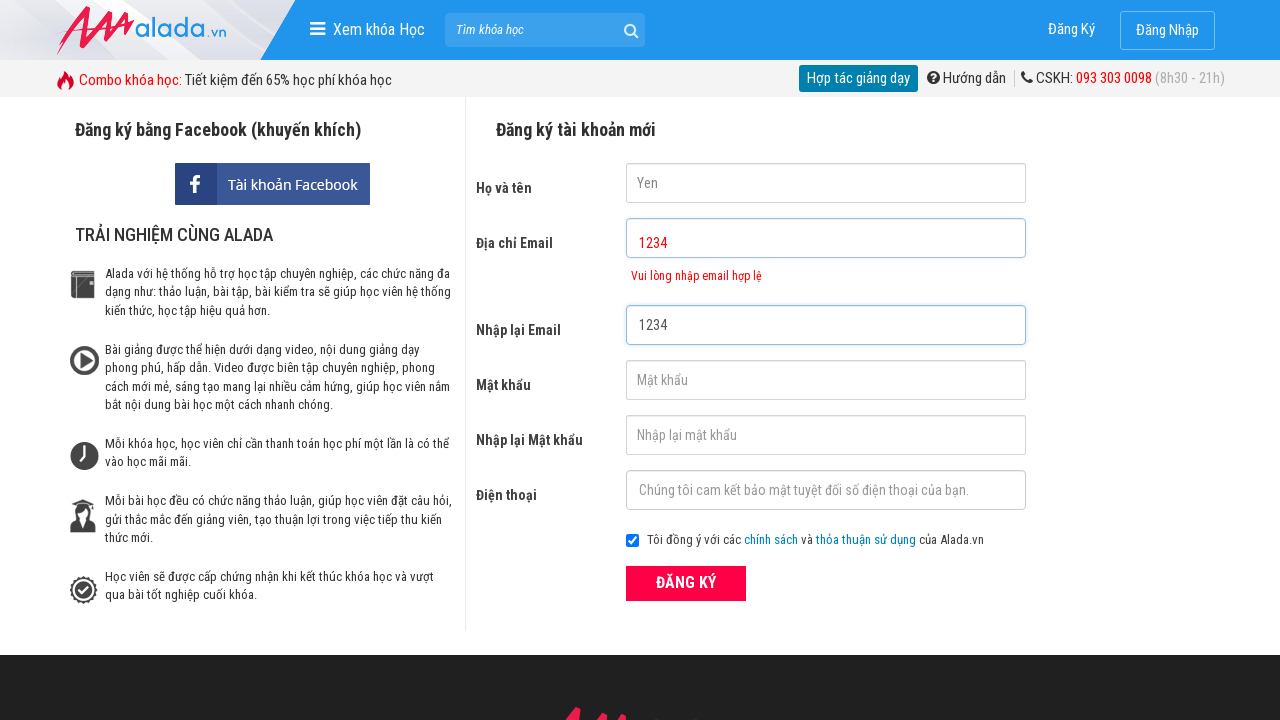

Filled password field with '12345' on #txtPassword
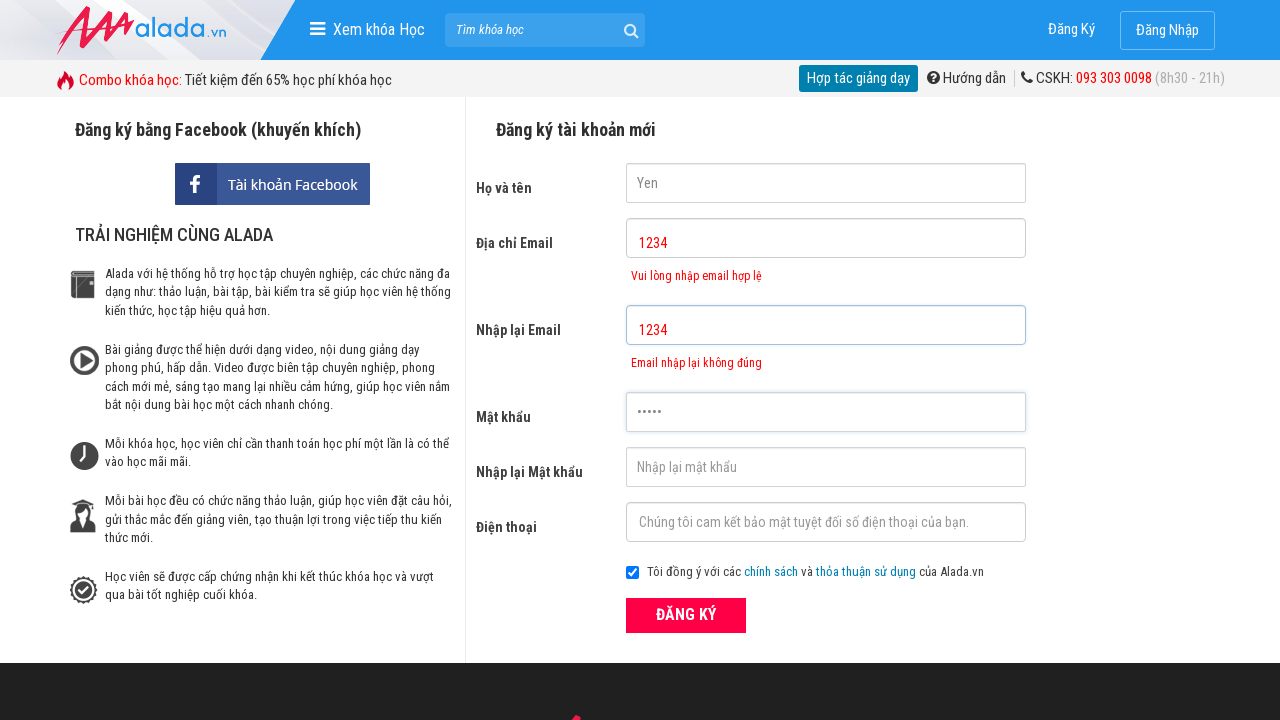

Filled confirm password field with '12345' on #txtCPassword
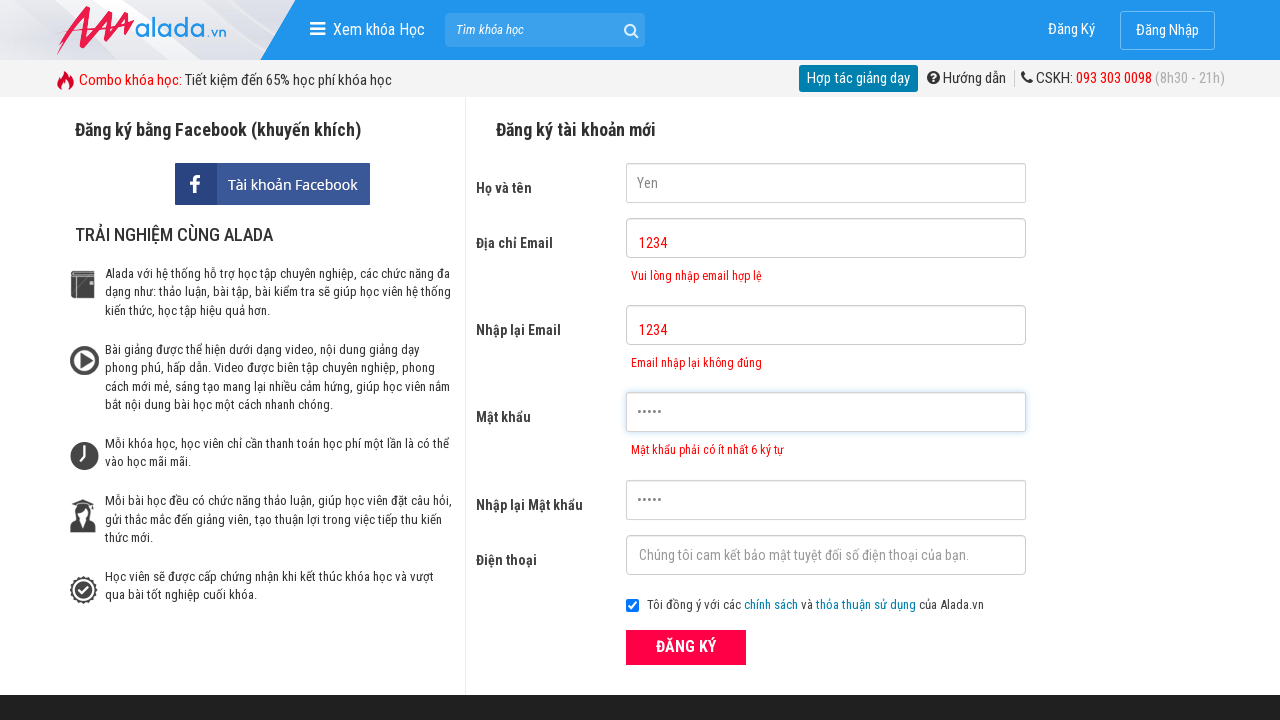

Filled phone field with '09488897383' on #txtPhone
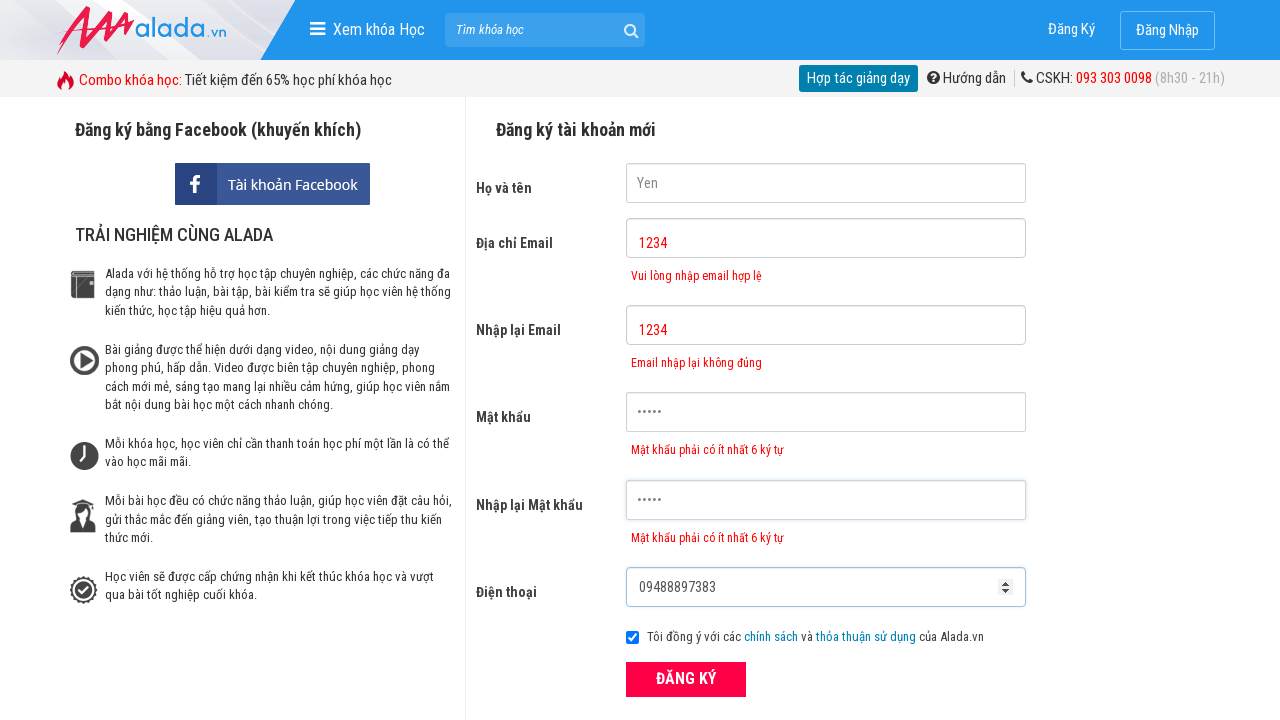

Clicked ĐĂNG KÝ (Register) button at (686, 680) on xpath=//form[@id='frmLogin']//button[text()='ĐĂNG KÝ']
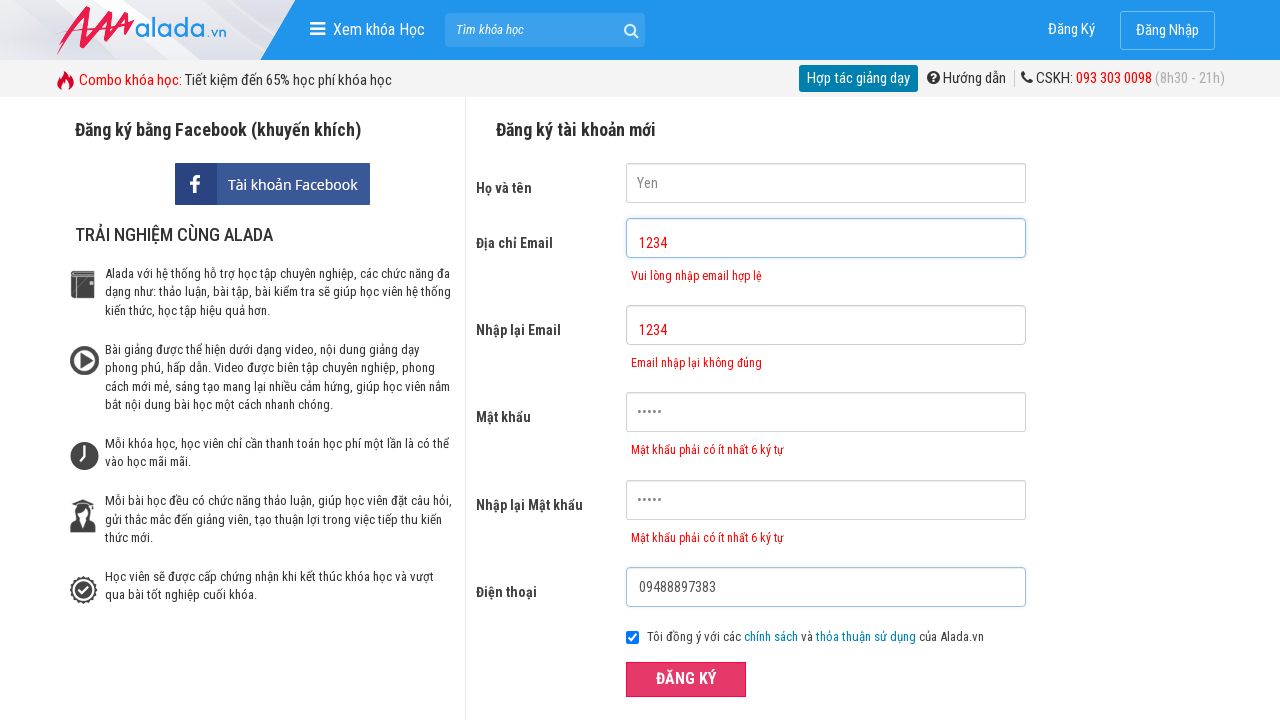

Email validation error message appeared confirming invalid email format is rejected
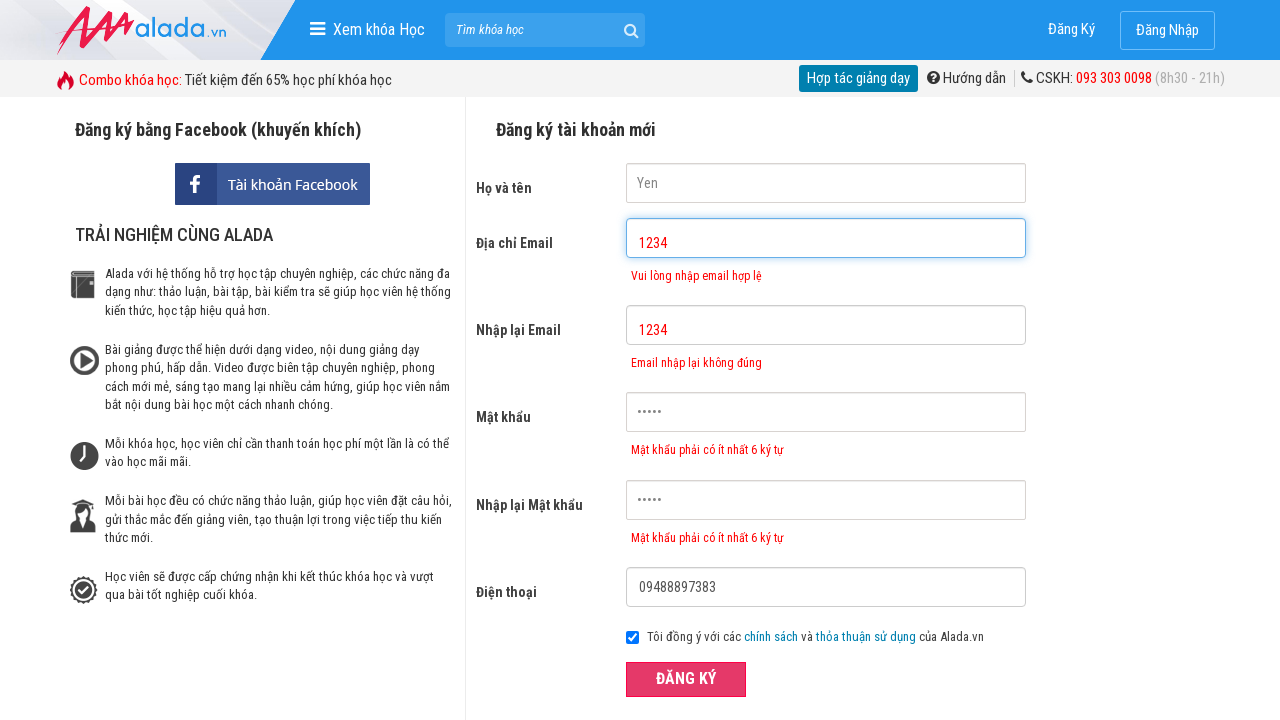

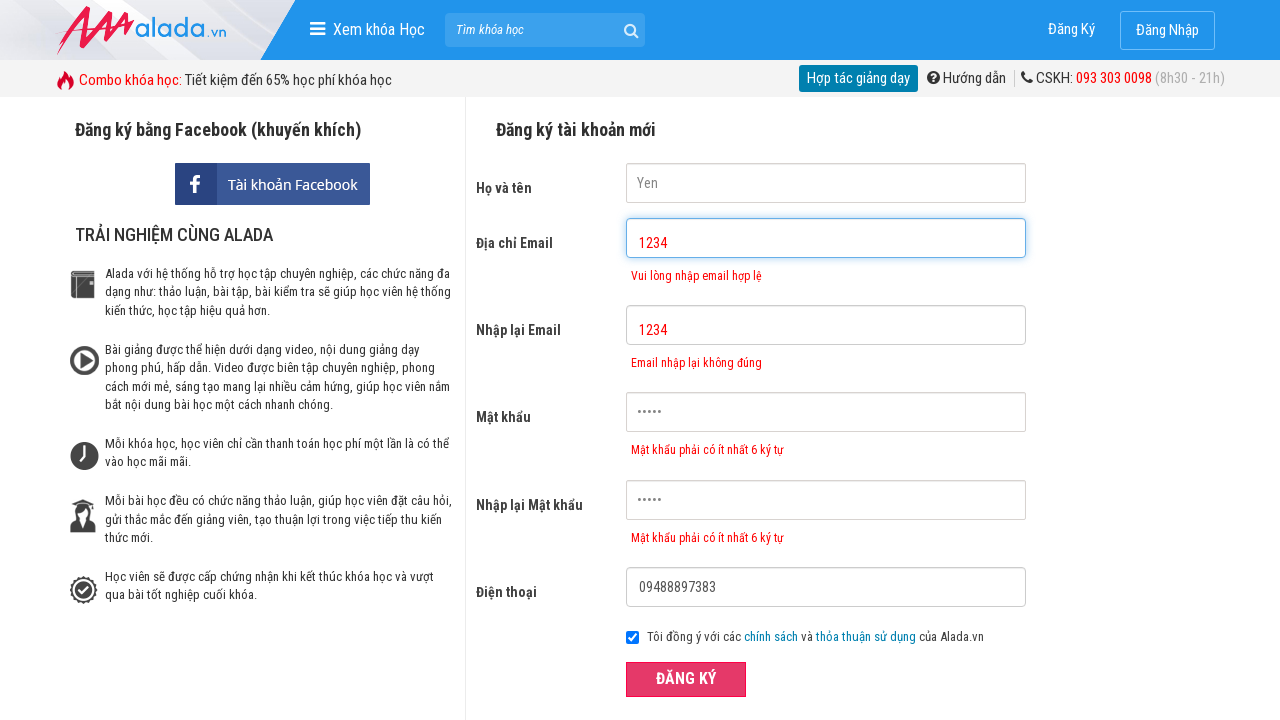